Tests selecting an option from a dropdown menu using visible text selection (Option 1)

Starting URL: https://the-internet.herokuapp.com/dropdown

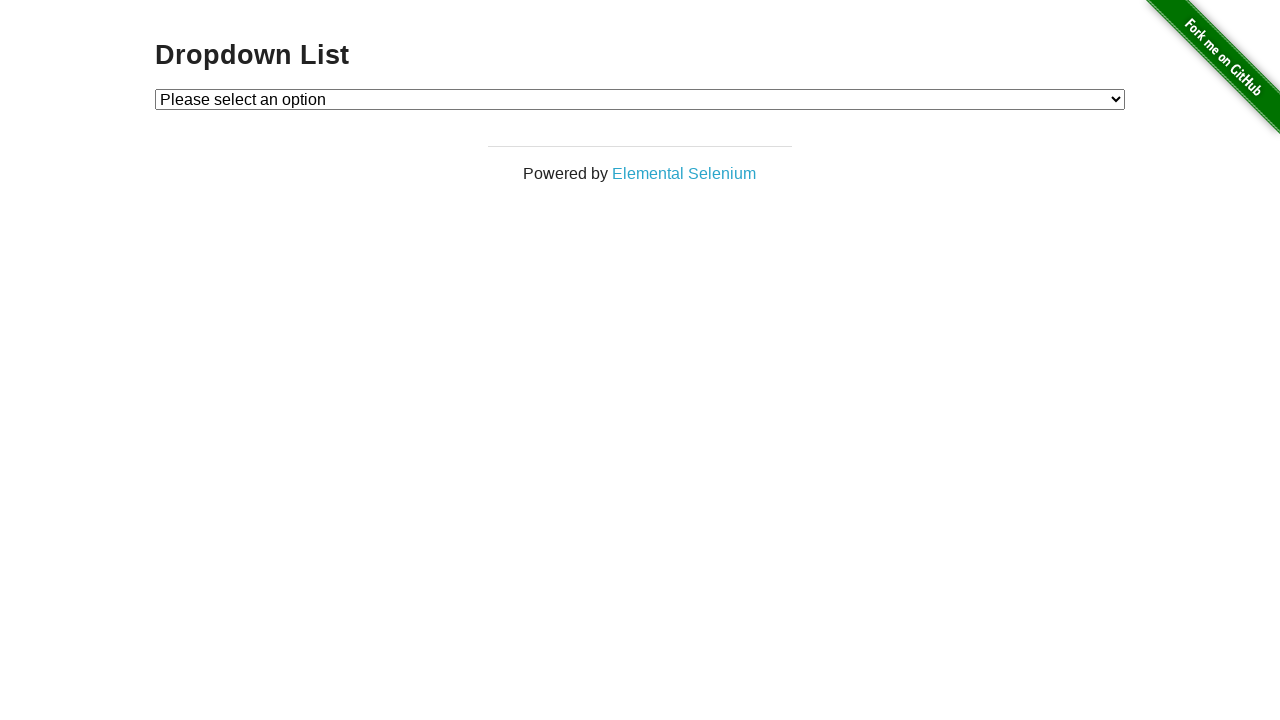

Selected 'Option 1' from dropdown menu by visible text on #dropdown
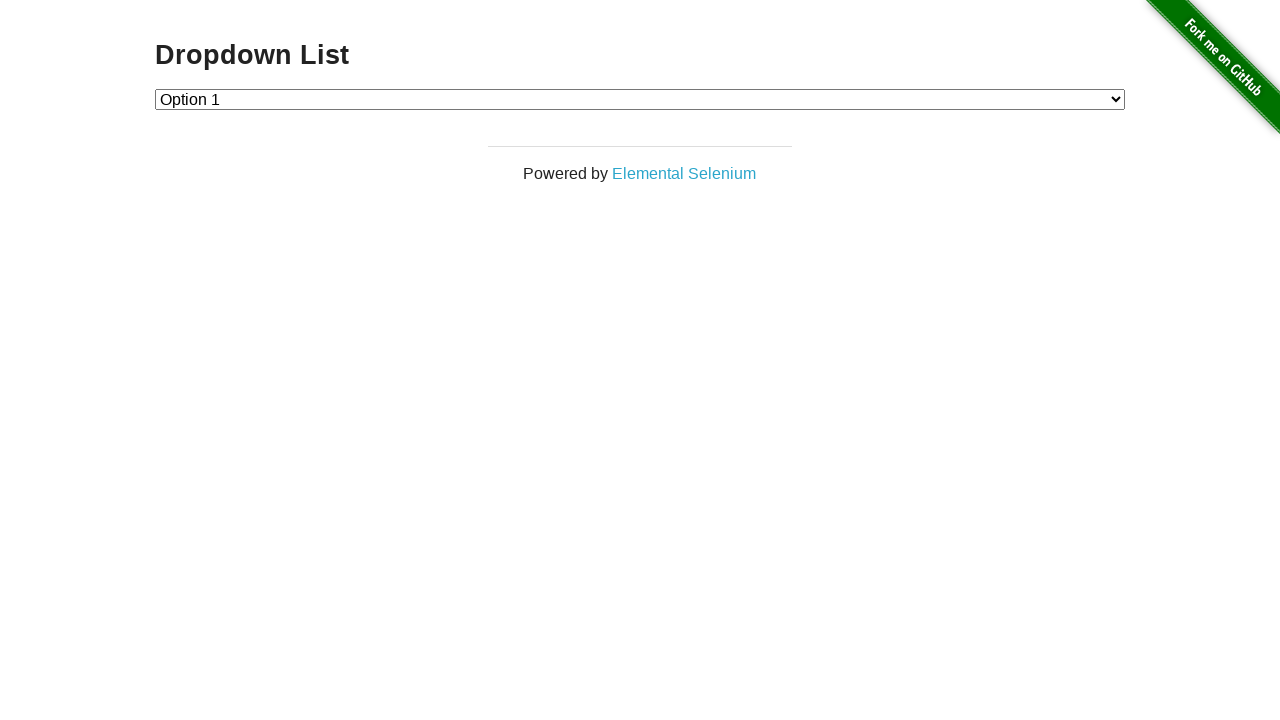

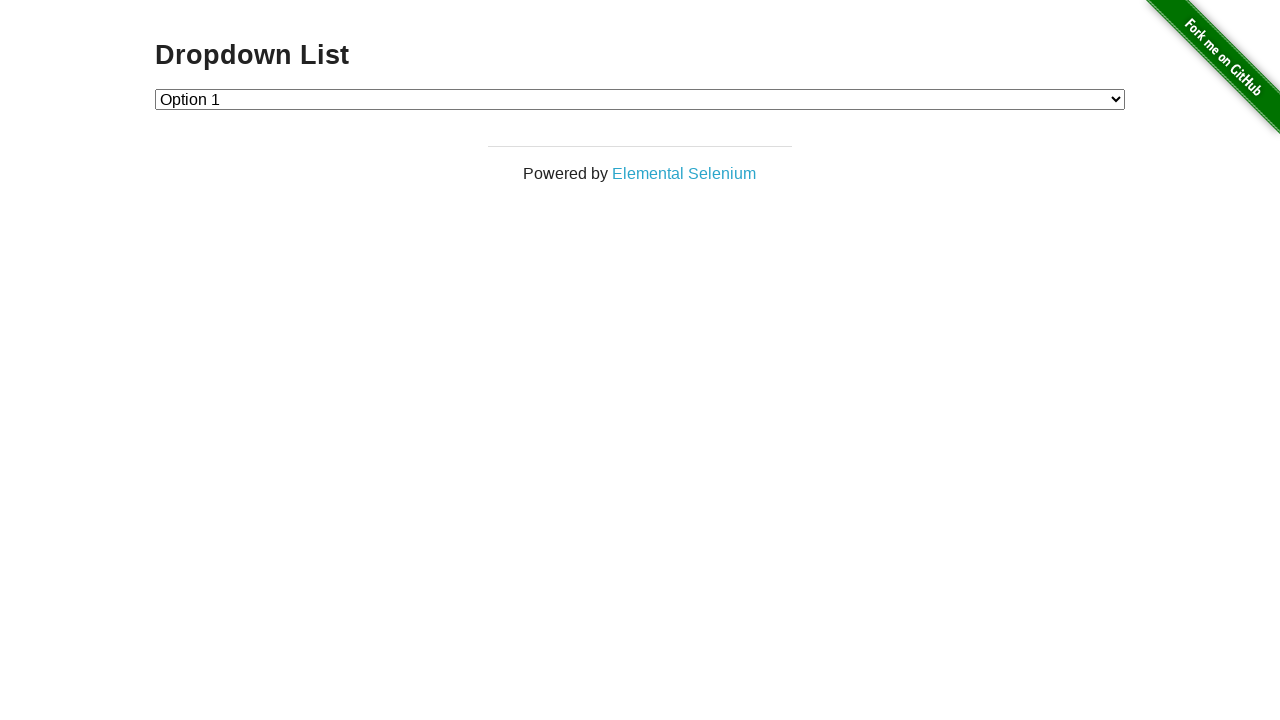